Tests navigation through a weekly mess/cafeteria menu by clicking previous and next buttons to cycle through different days and meals (breakfast, lunch, snacks, dinner).

Starting URL: https://whatsinmess.netlify.app/

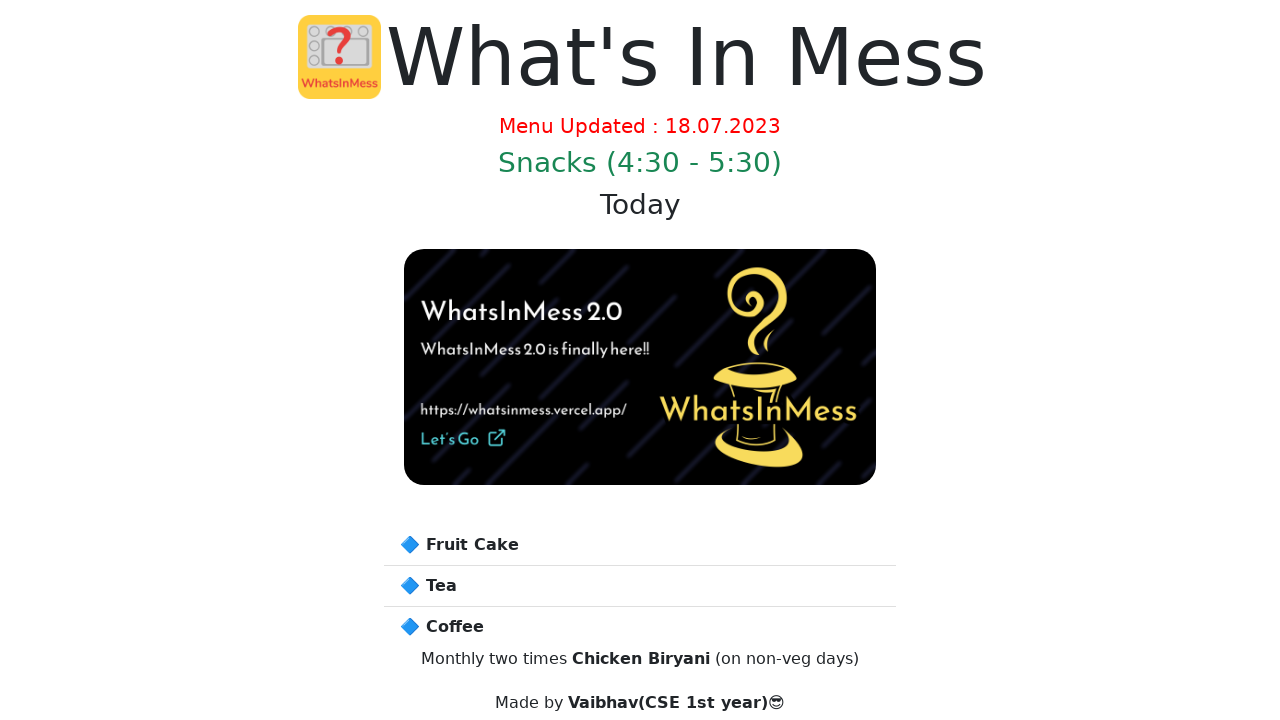

Next button is present
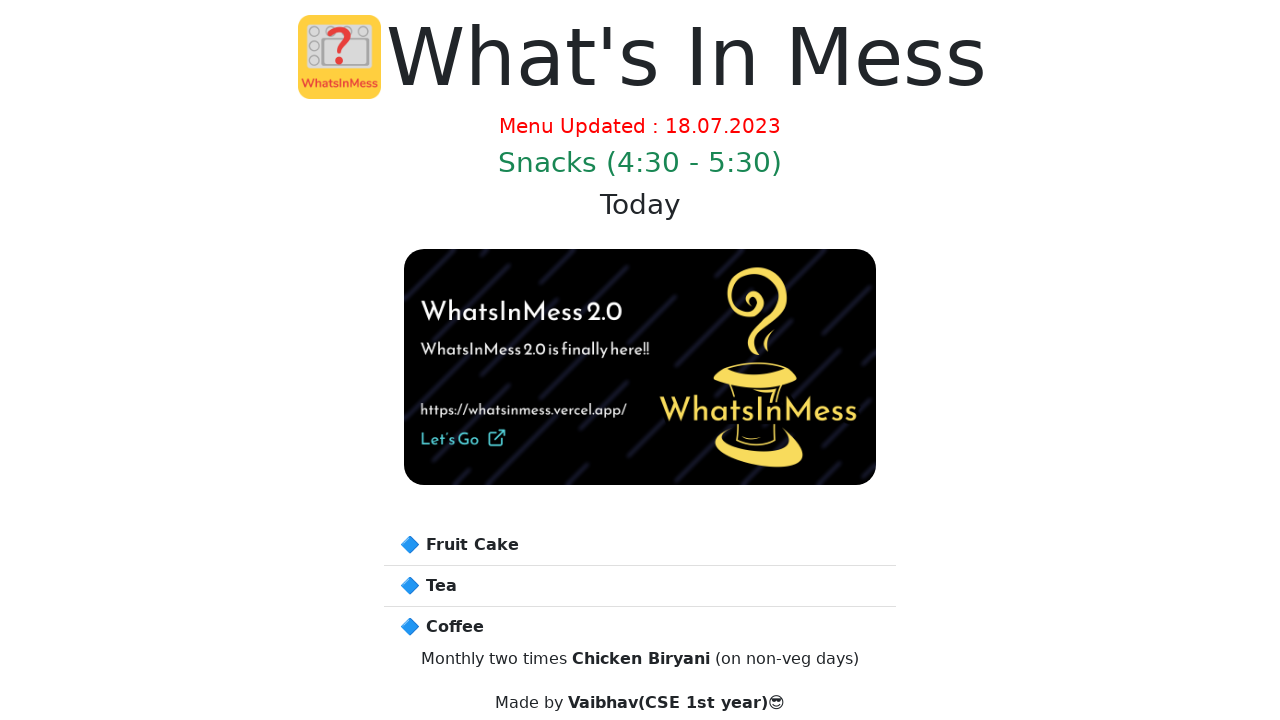

Previous button is present
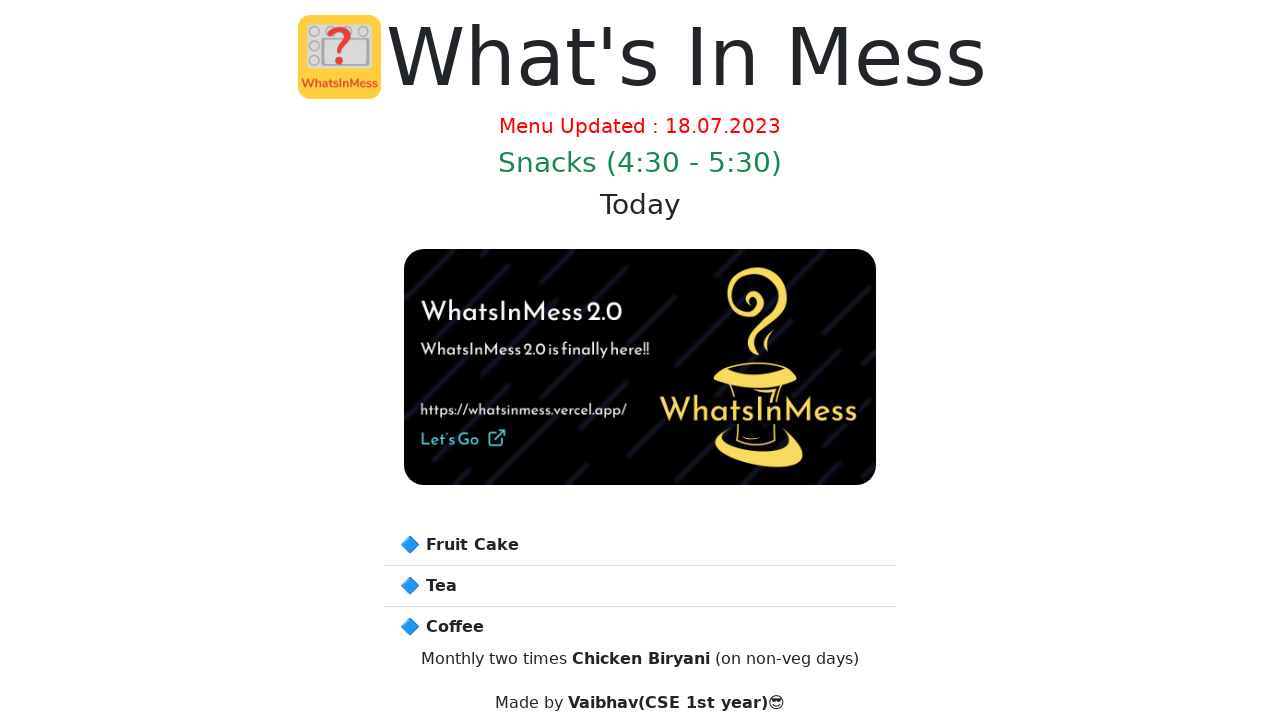

Clicked previous button to navigate to earlier meal at (596, 649) on button#previous
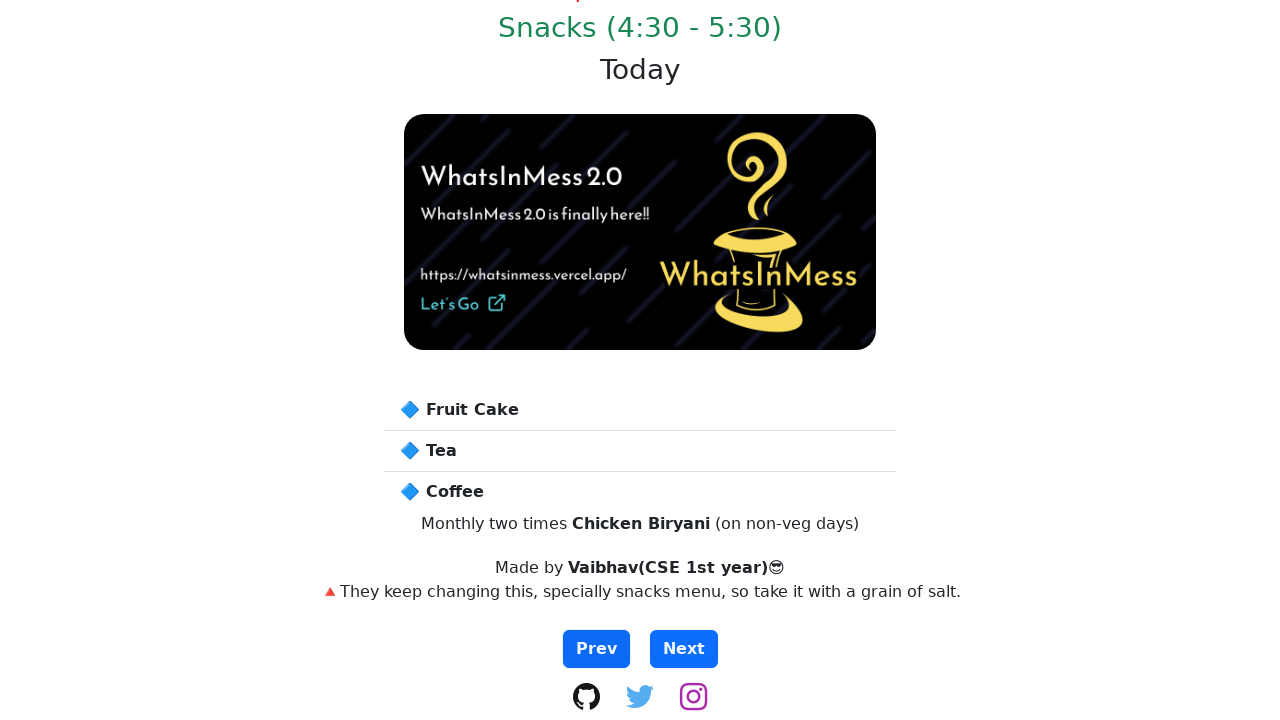

Clicked previous button to navigate to earlier meal at (596, 649) on button#previous
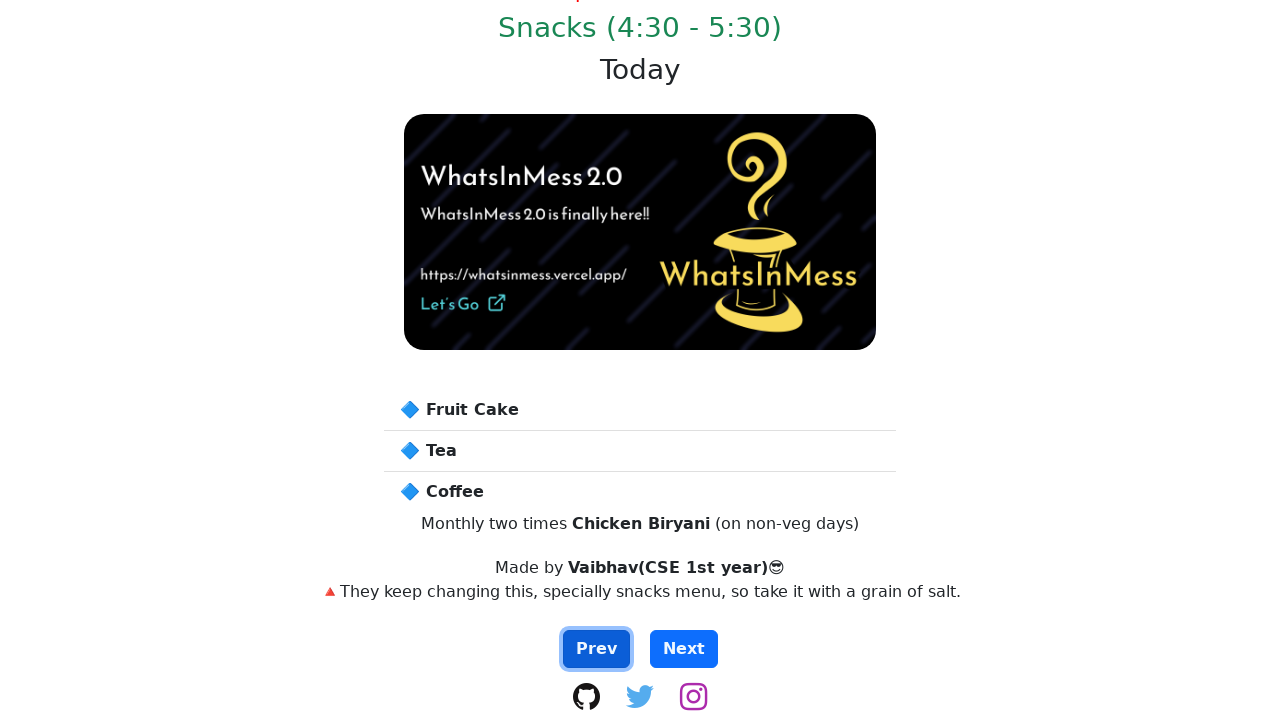

Clicked previous button to navigate to earlier meal at (596, 649) on button#previous
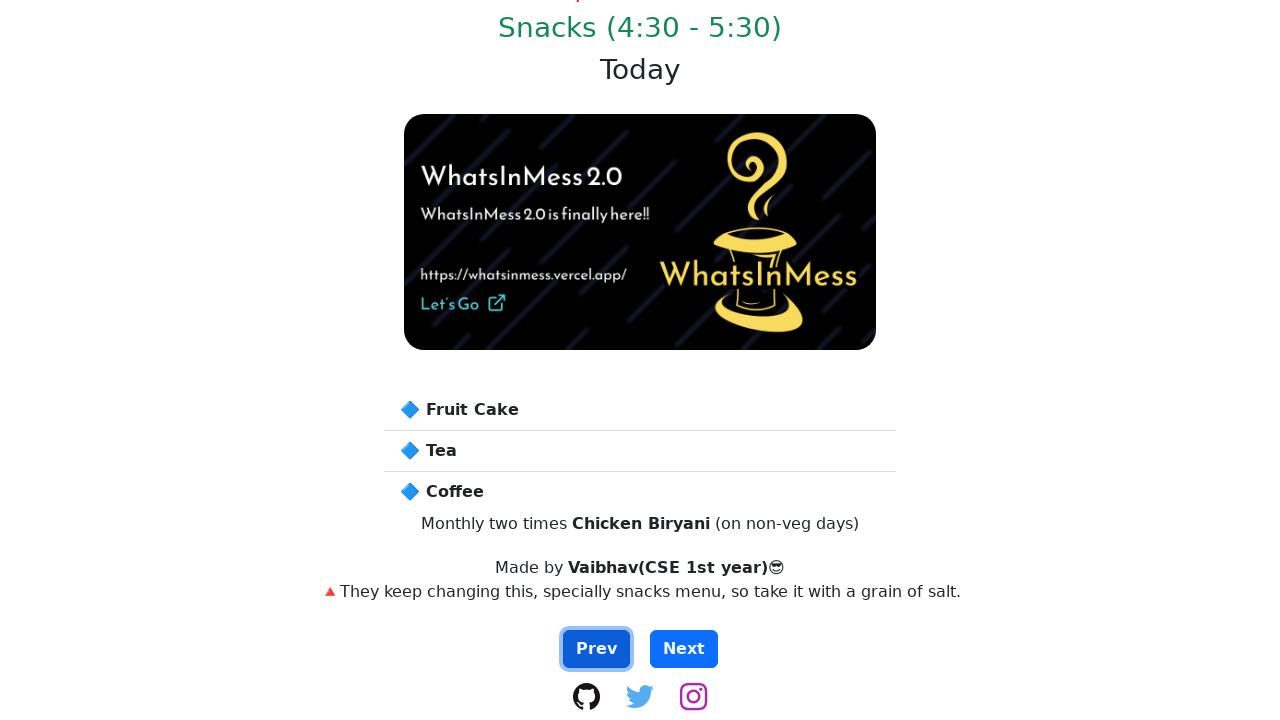

Clicked previous button to navigate to earlier meal at (596, 649) on button#previous
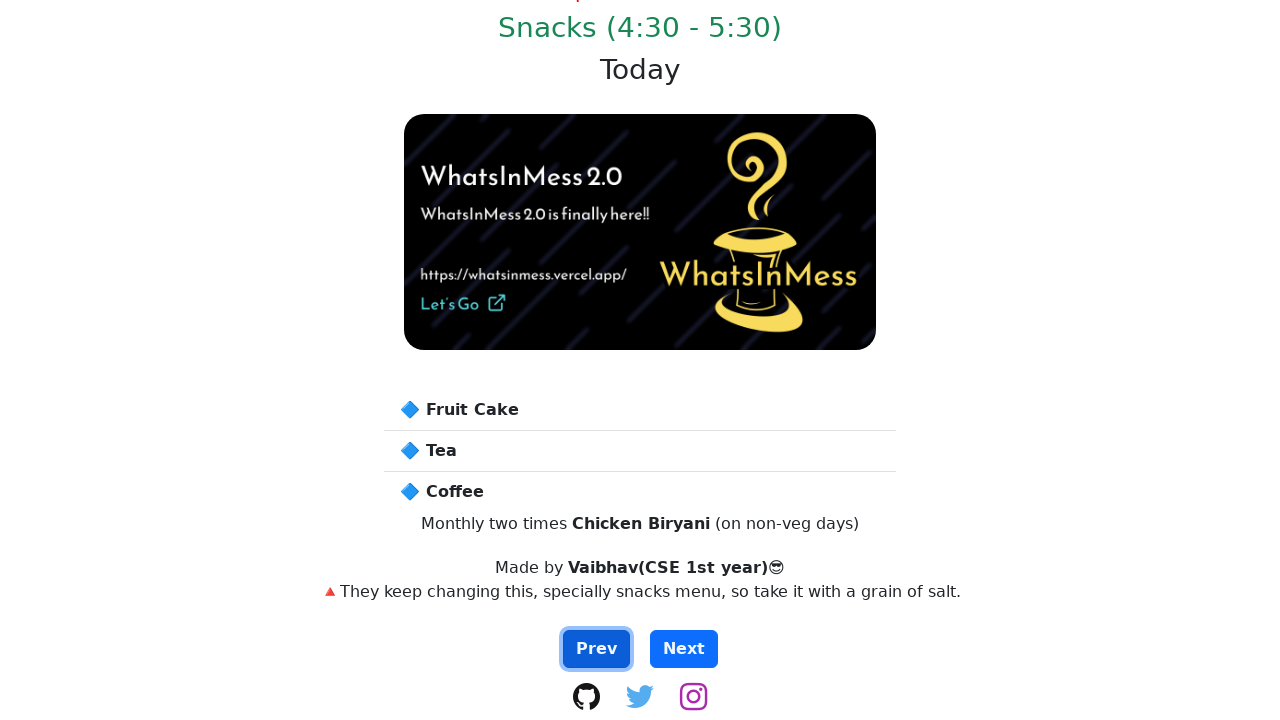

Menu items loaded after navigating backwards
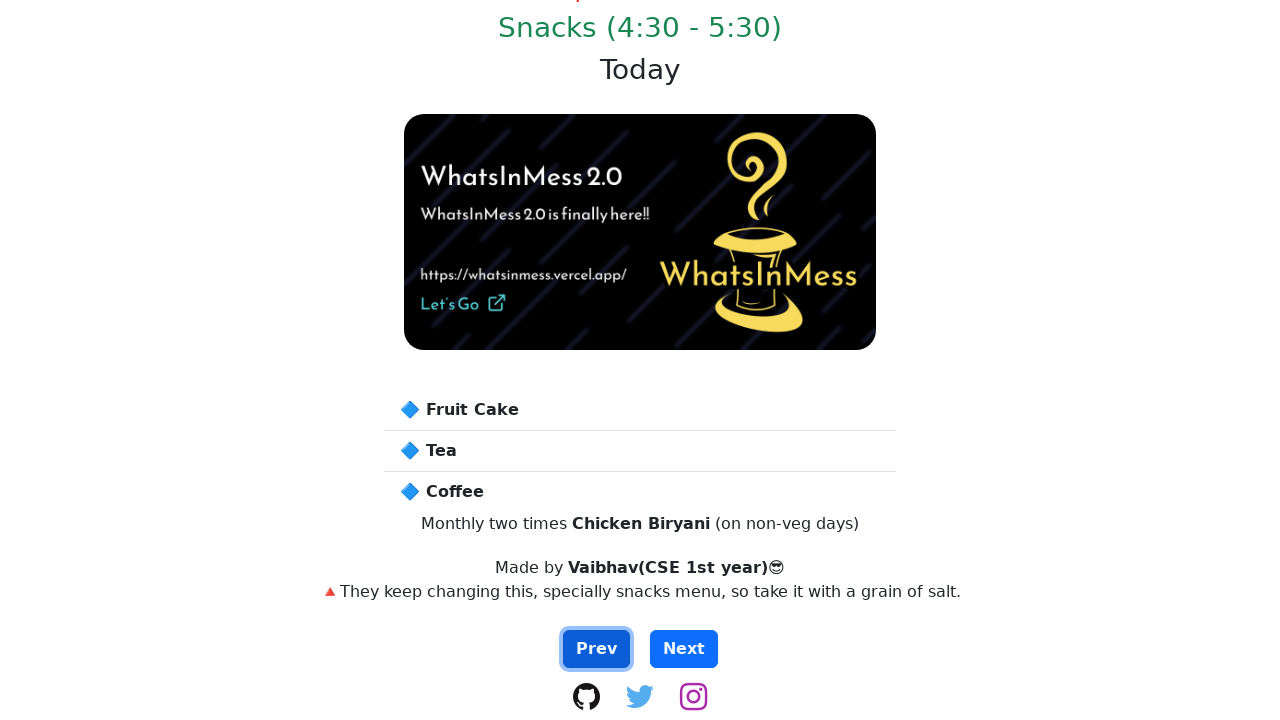

Clicked next button to navigate to next meal at (684, 649) on button#next
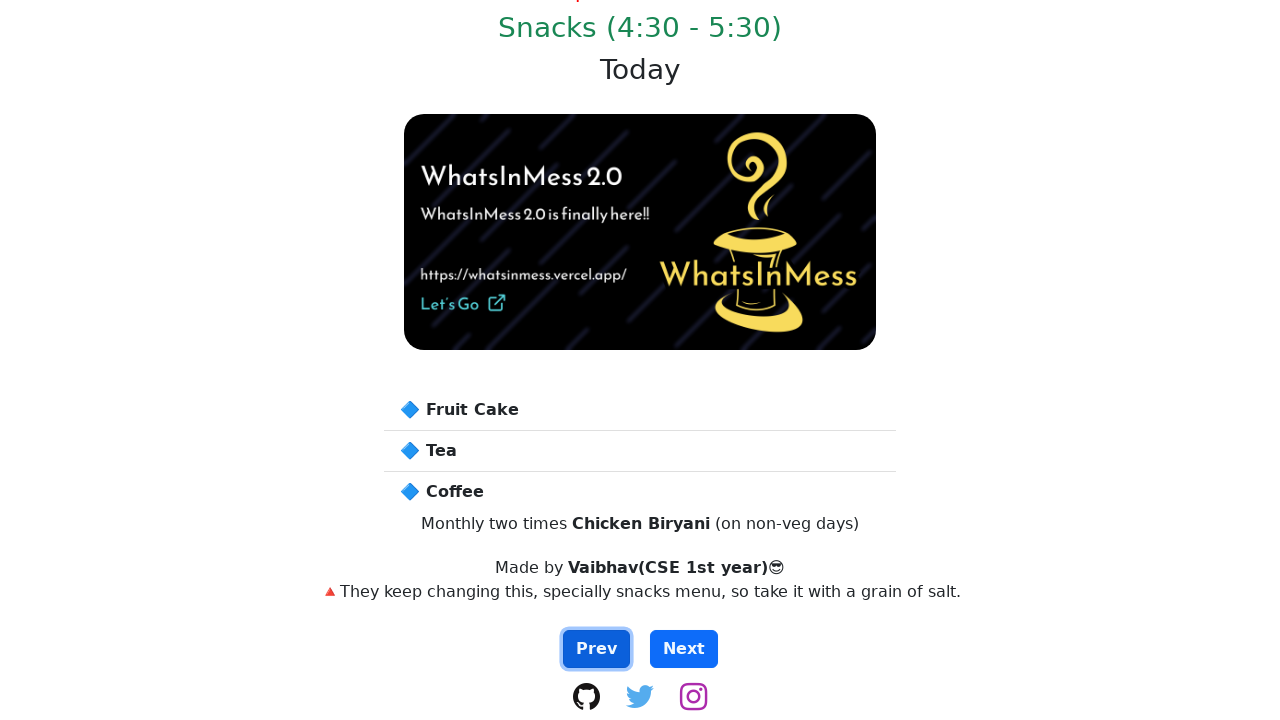

Menu items loaded for current meal
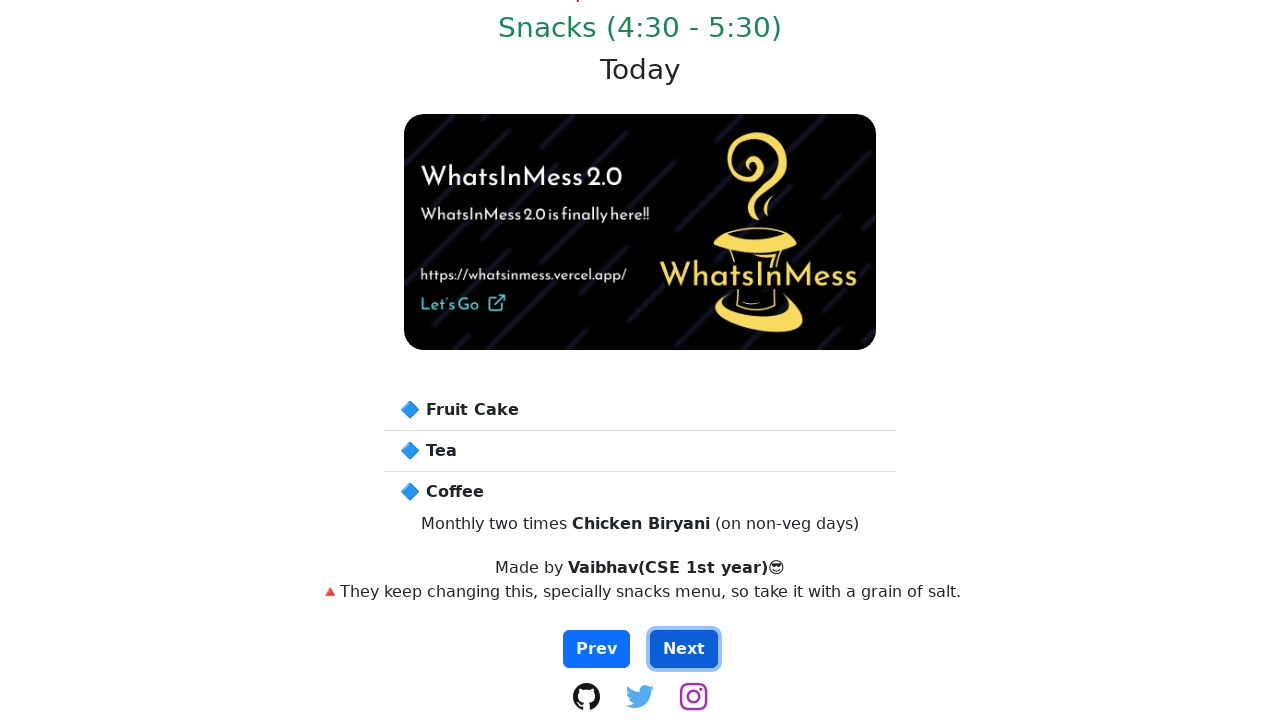

Clicked next button to navigate to next meal at (684, 649) on button#next
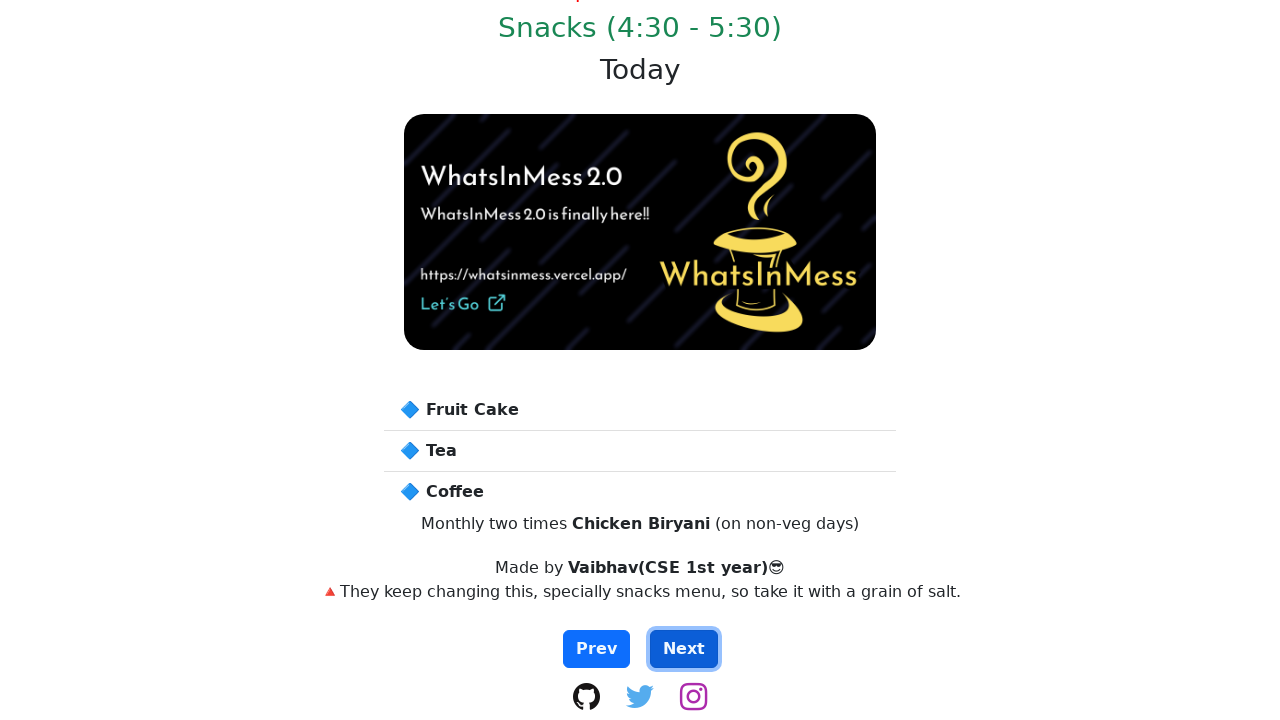

Menu items loaded for current meal
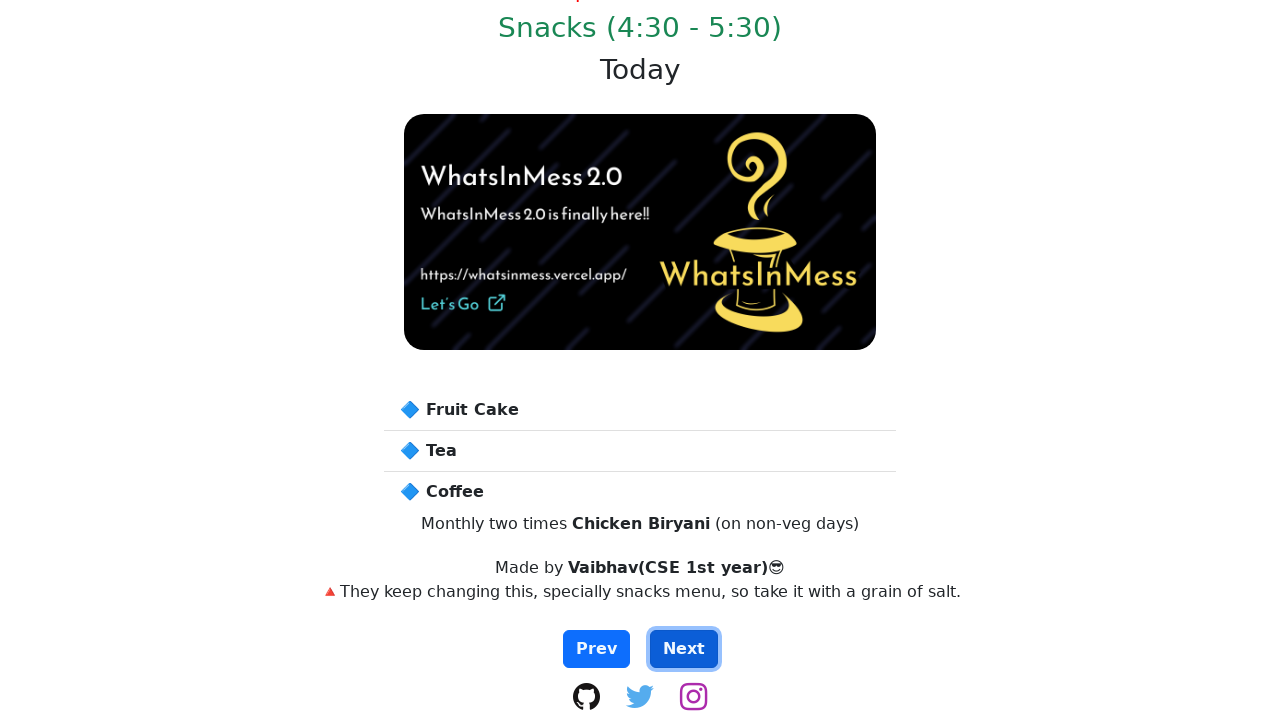

Clicked next button to navigate to next meal at (684, 649) on button#next
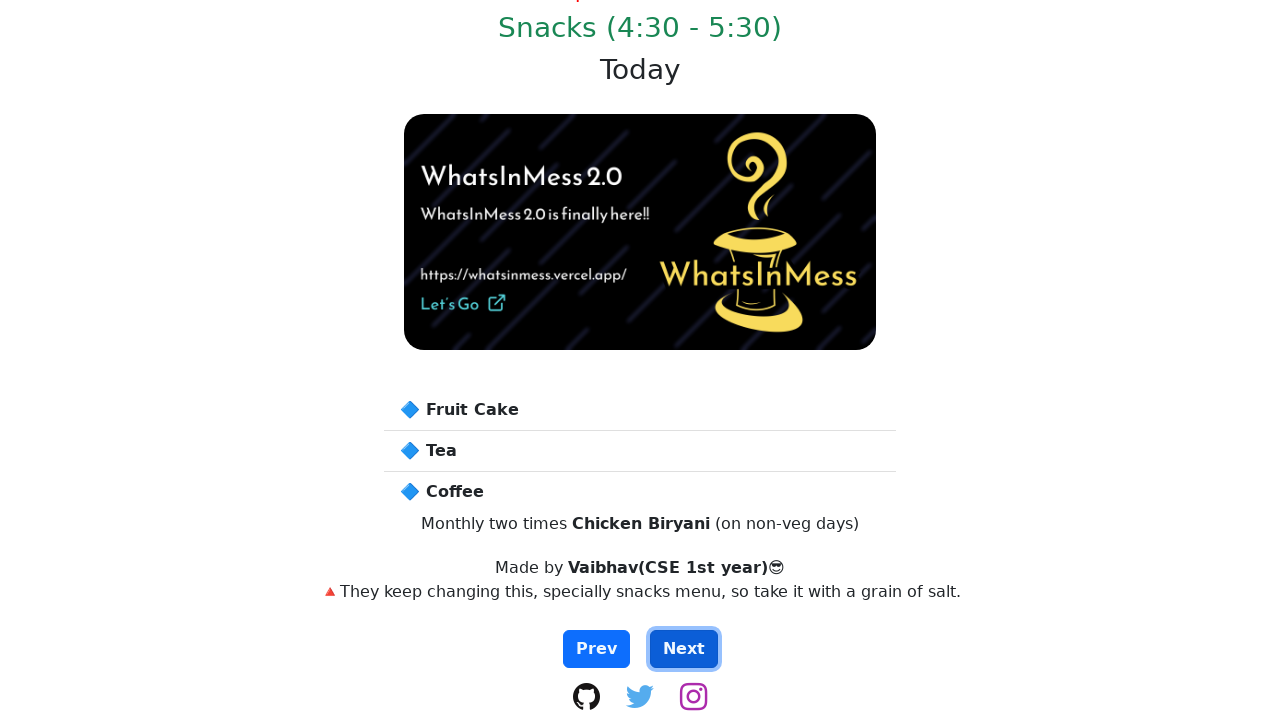

Menu items loaded for current meal
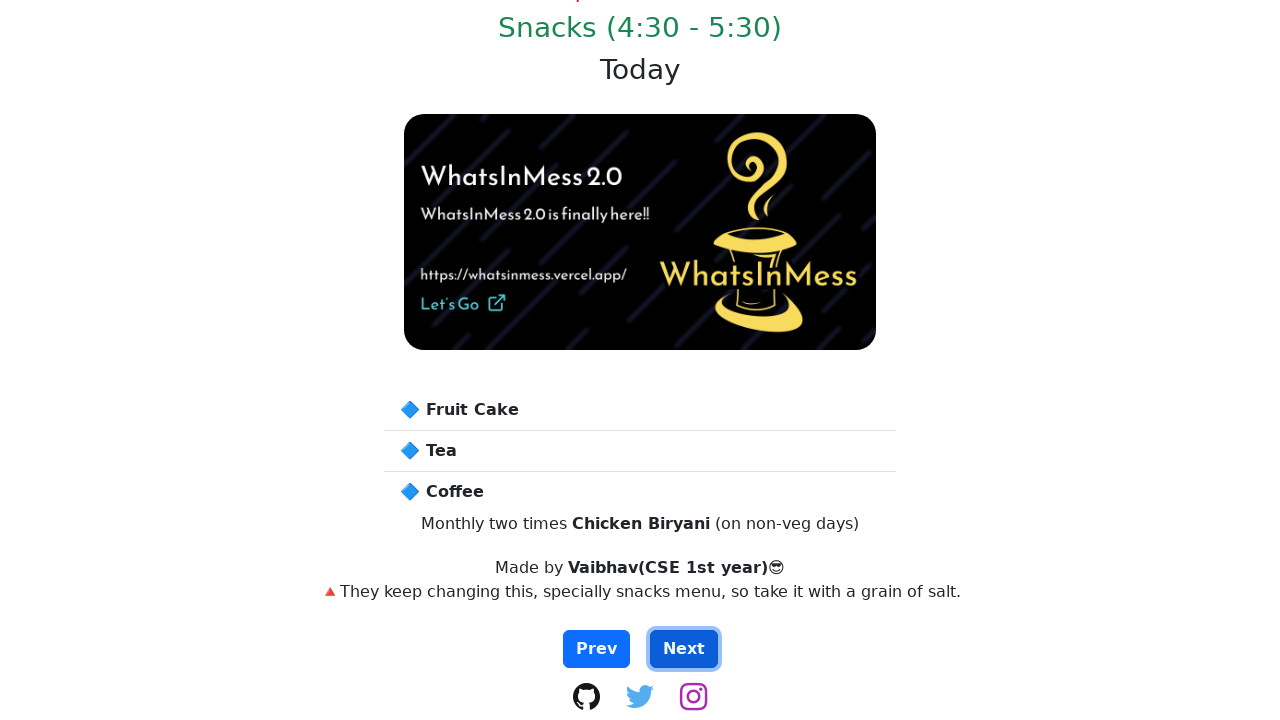

Clicked next button to navigate to next meal at (684, 649) on button#next
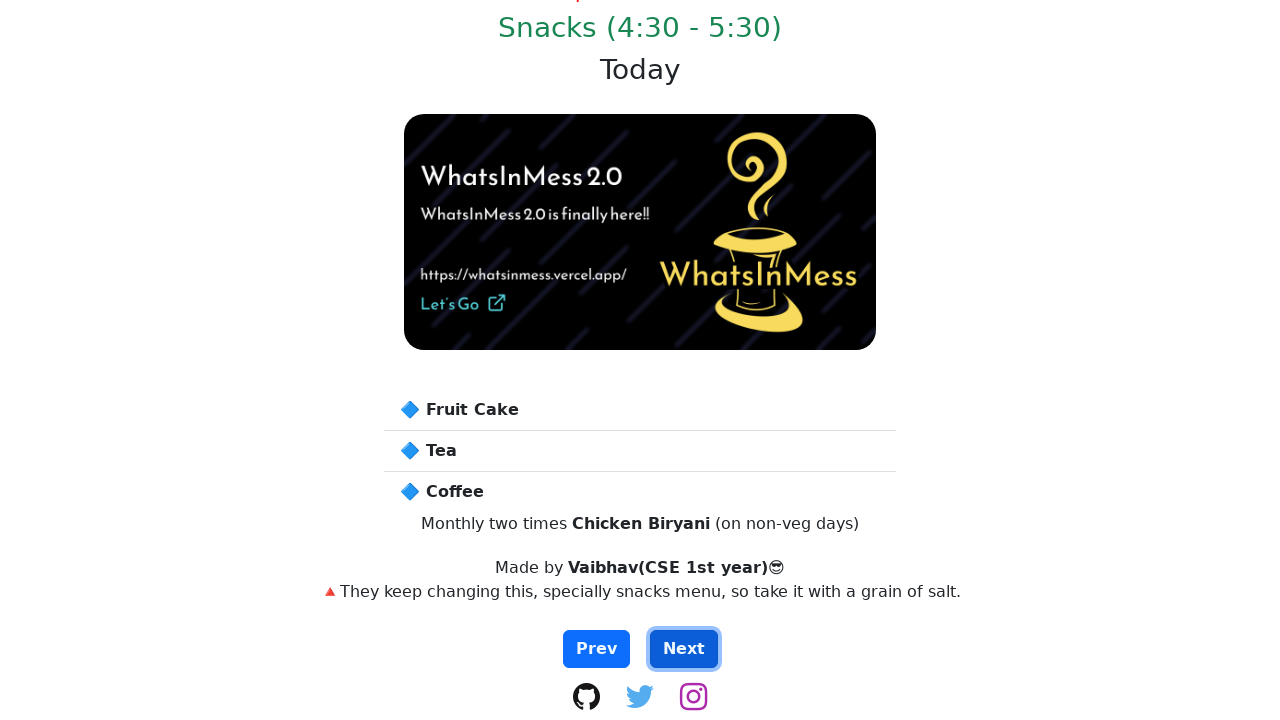

Menu items loaded for current meal
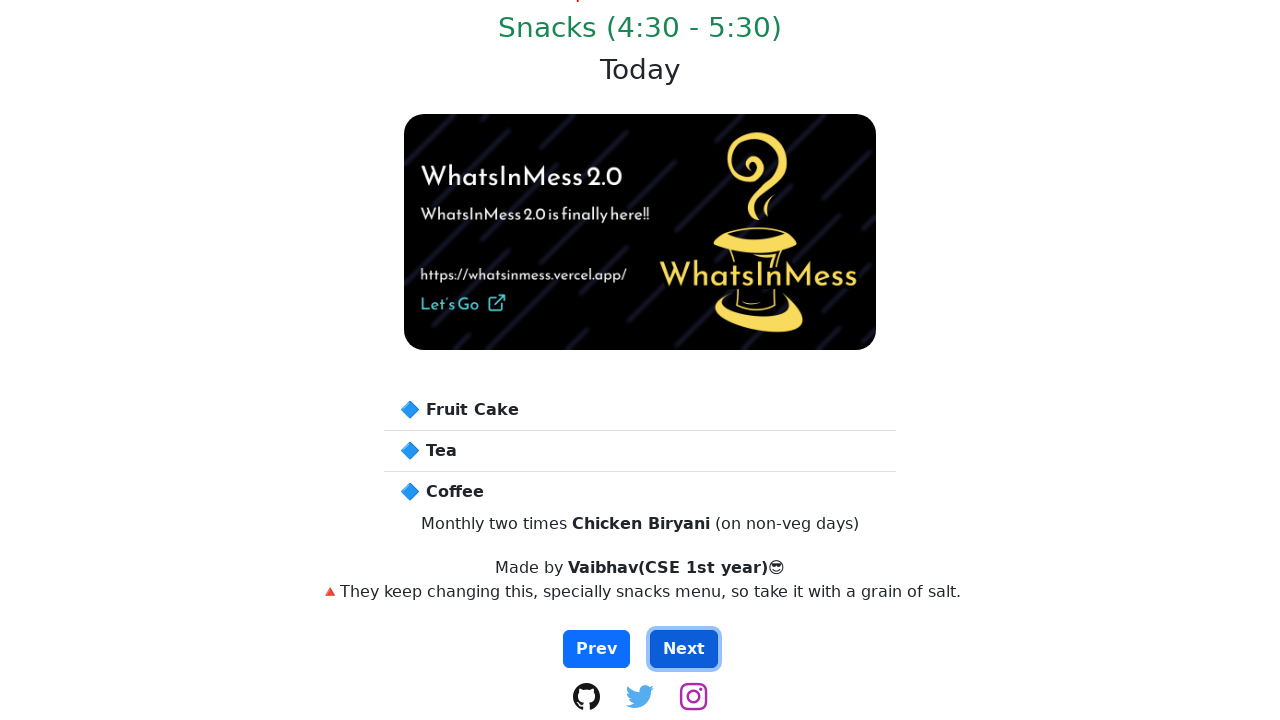

Clicked next button to navigate to next meal at (684, 649) on button#next
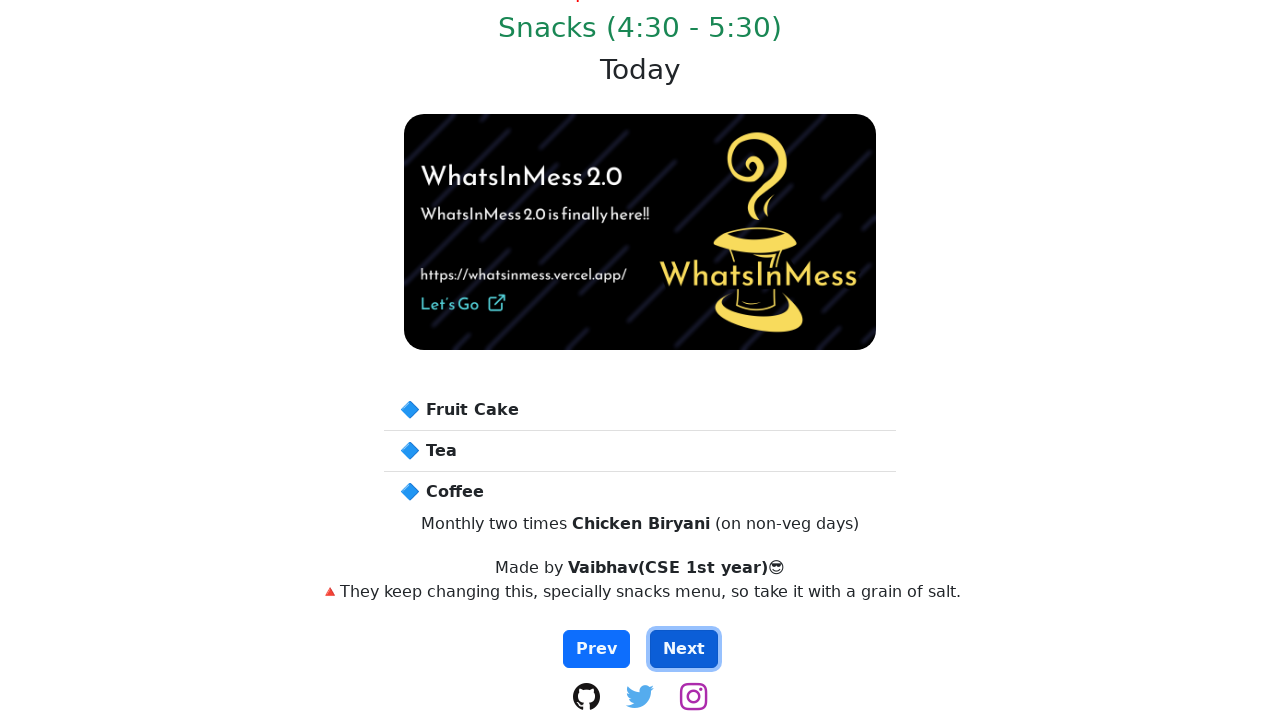

Menu items loaded for current meal
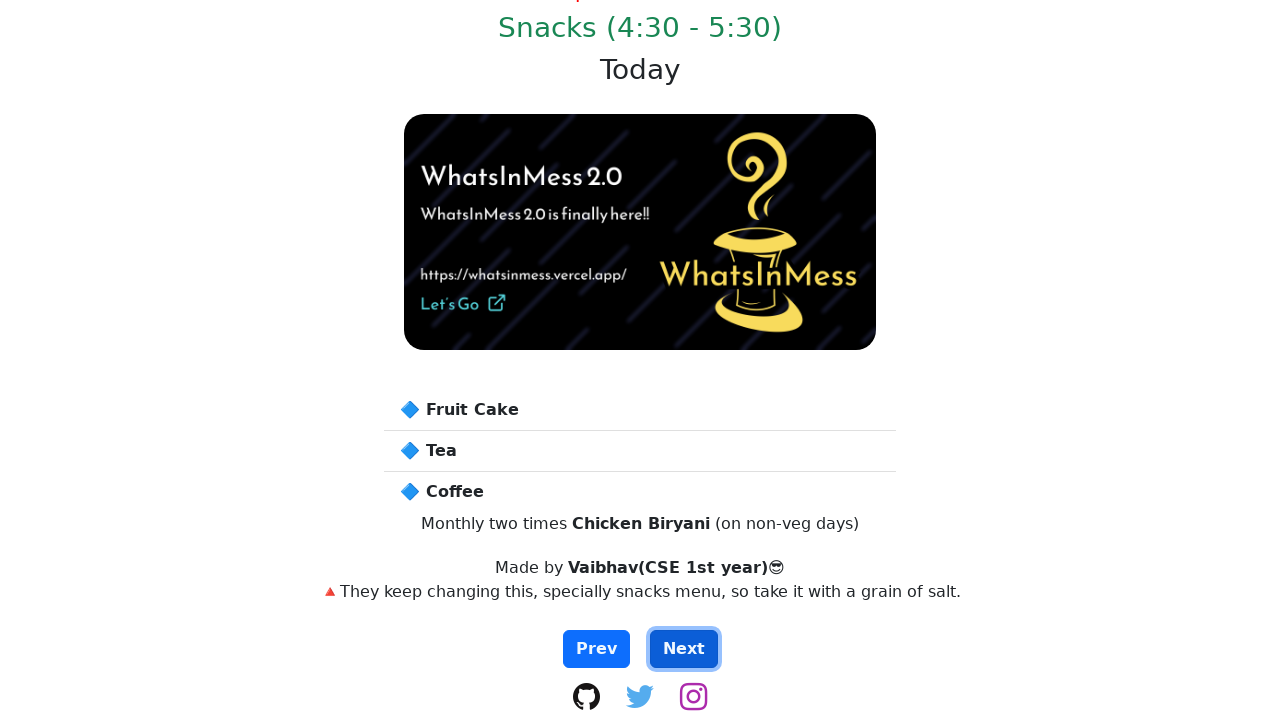

Clicked next button to navigate to next meal at (684, 649) on button#next
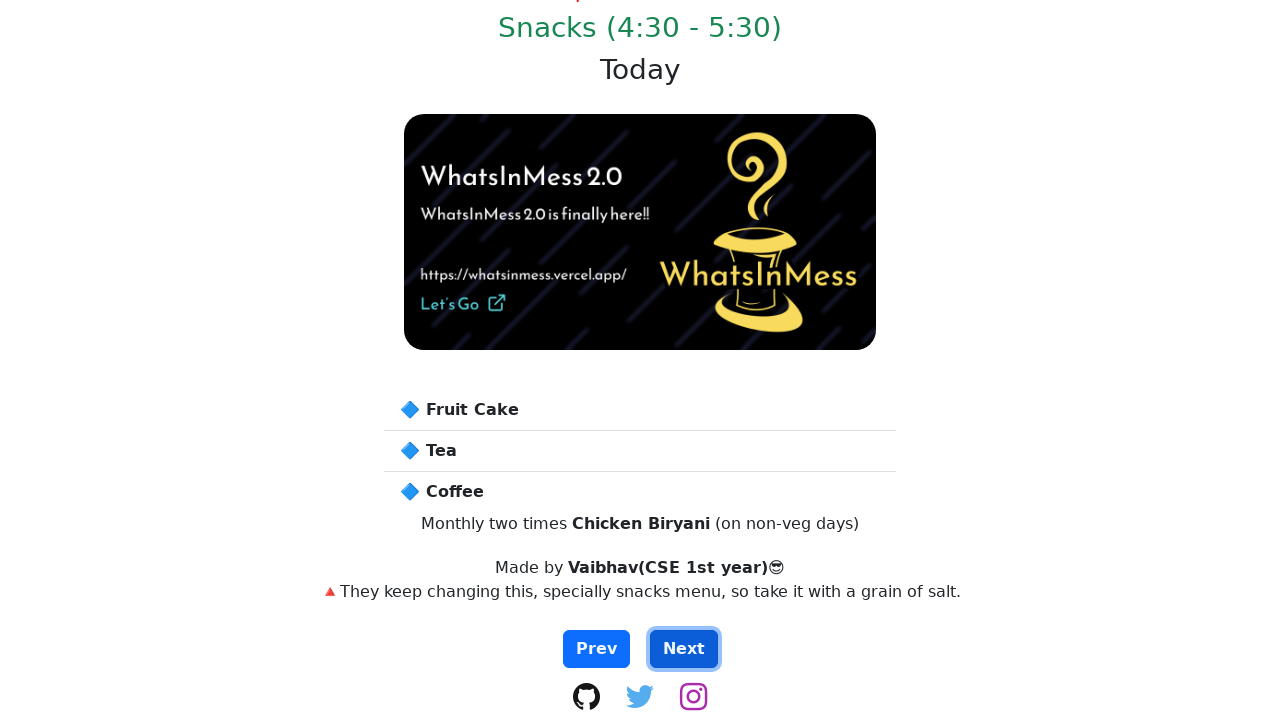

Menu items loaded for current meal
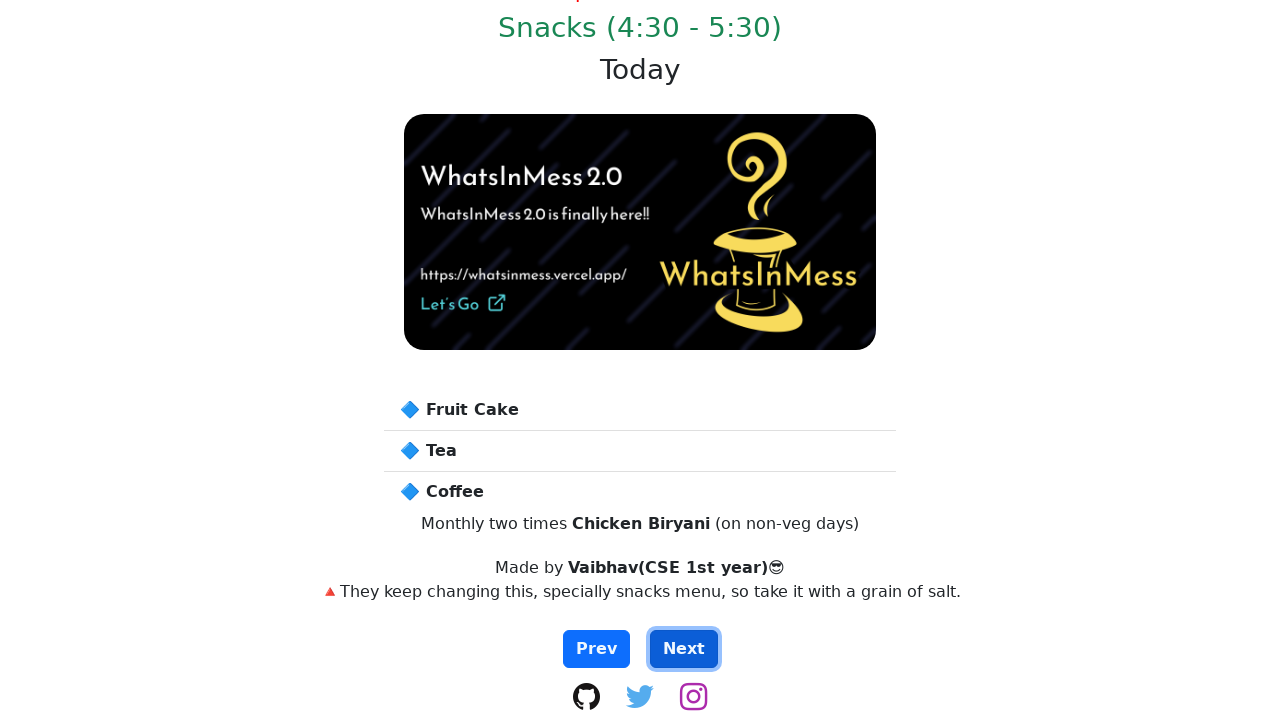

Clicked next button to navigate to next meal at (684, 649) on button#next
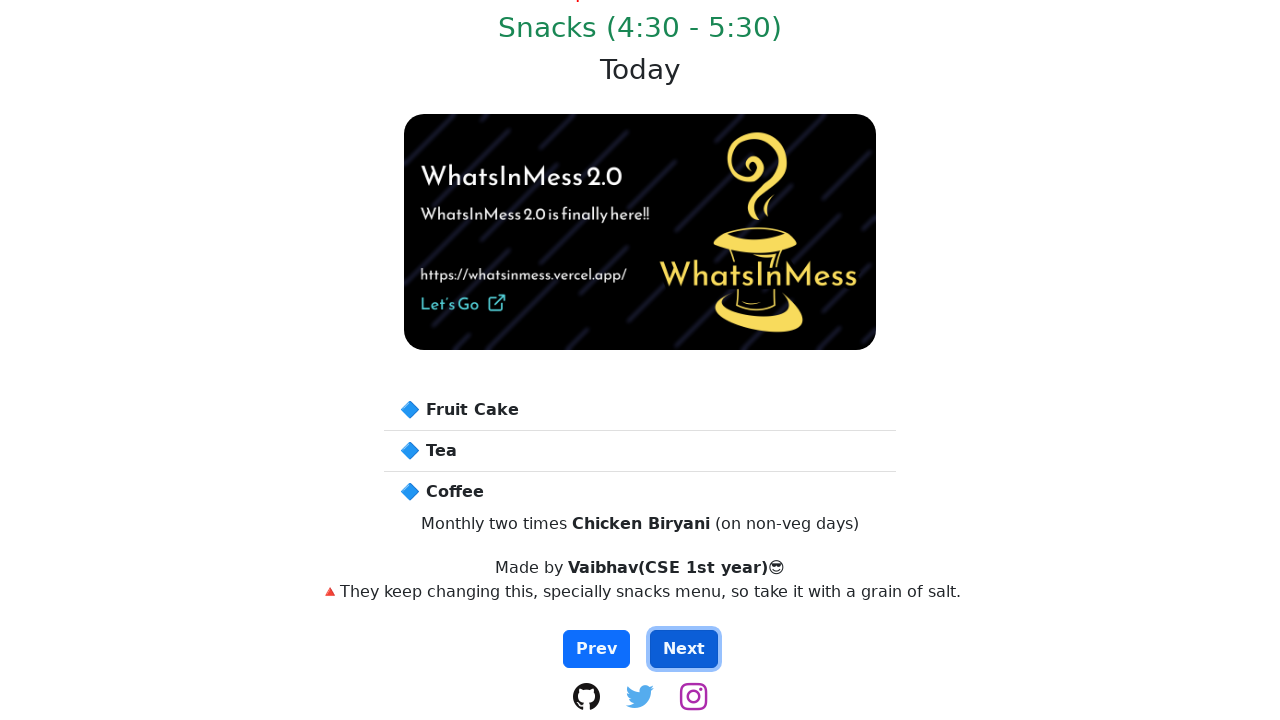

Menu items loaded for current meal
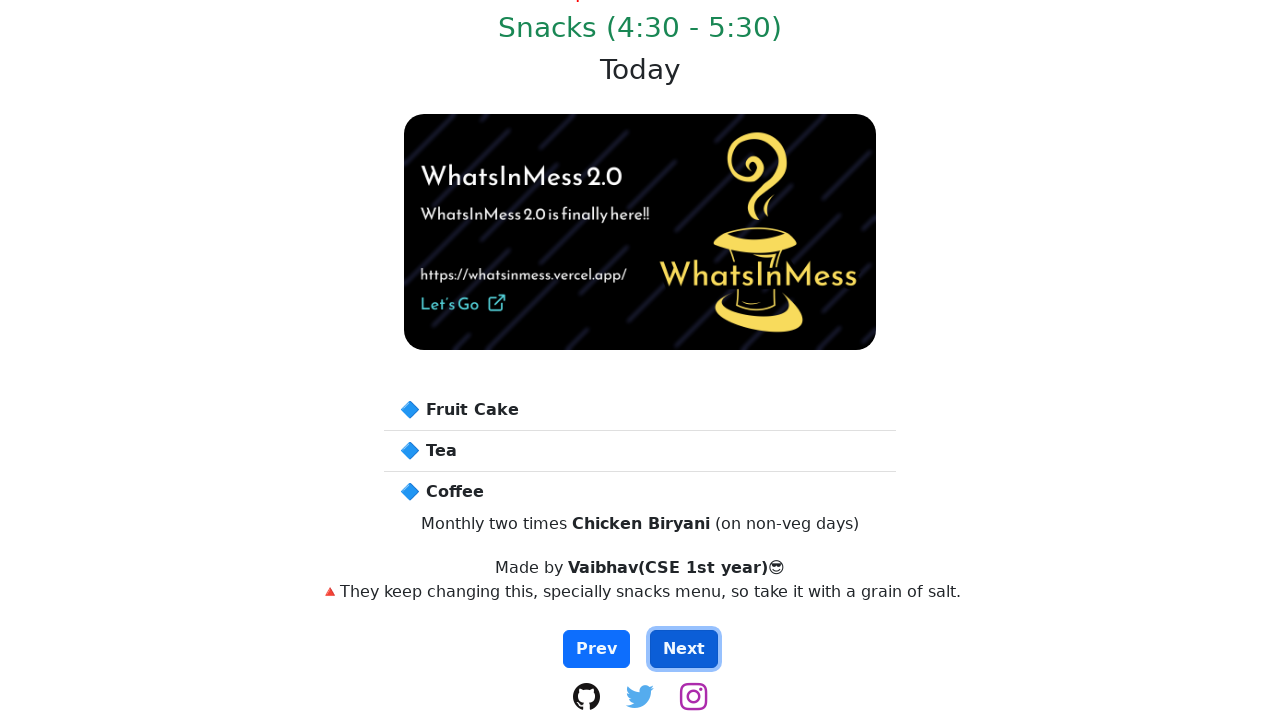

Day header element is visible
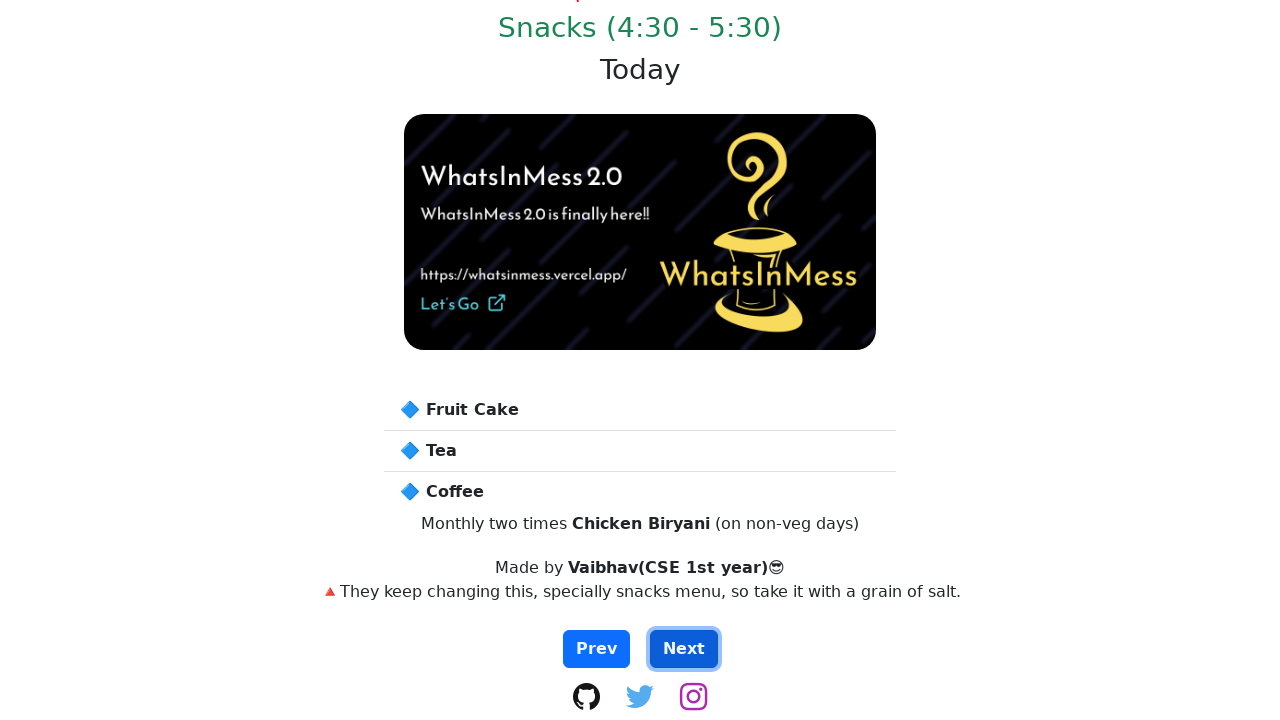

Meal header element is visible
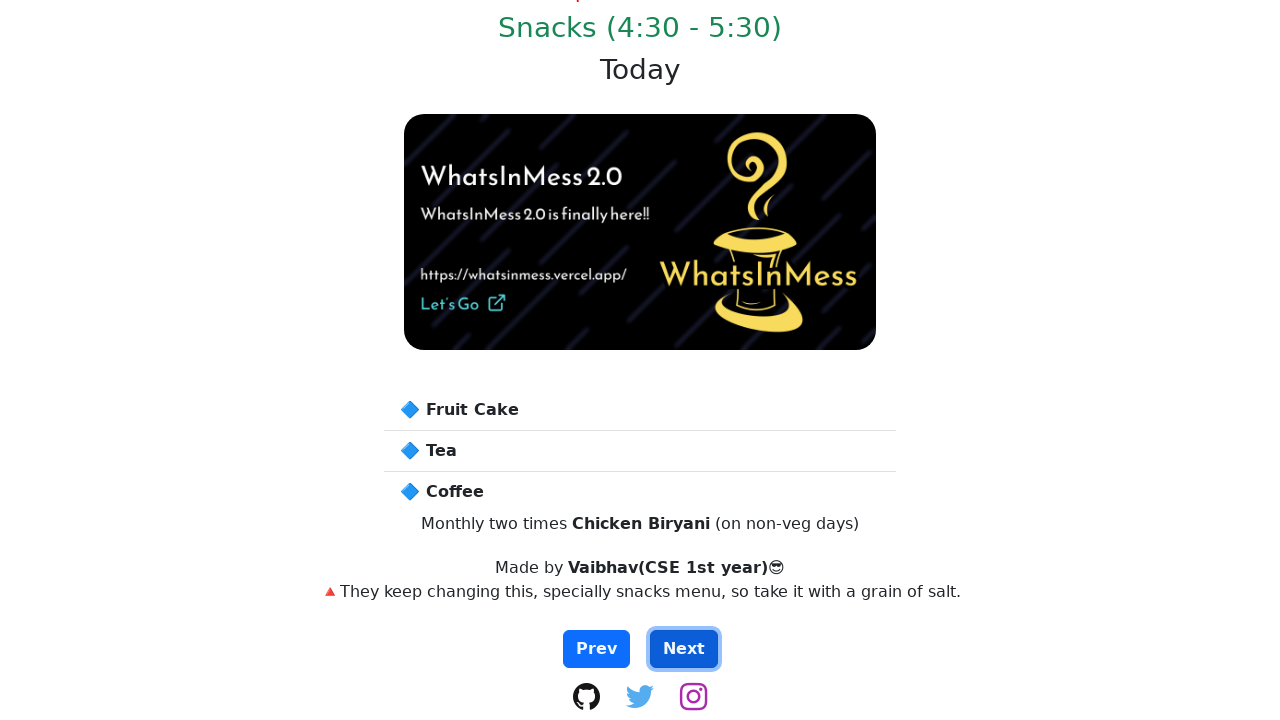

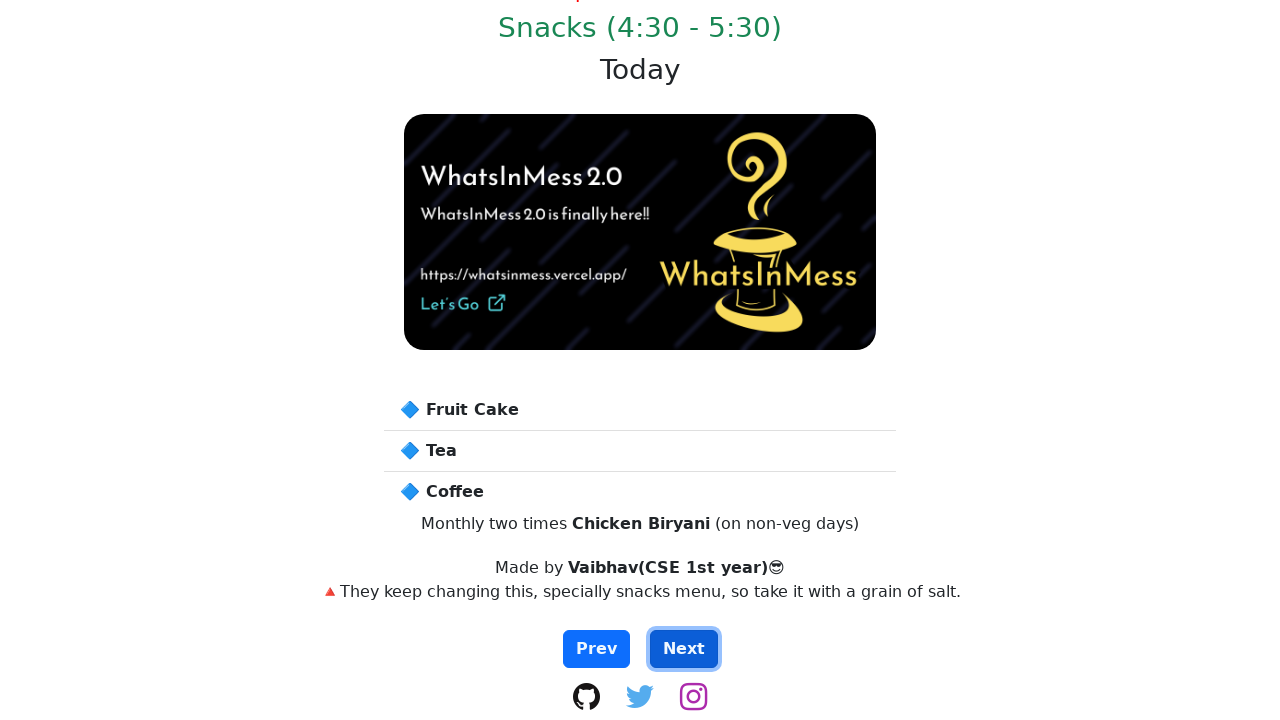